Tests hover functionality by hovering over three user images and verifying that hidden user names become visible.

Starting URL: https://the-internet.herokuapp.com/hovers

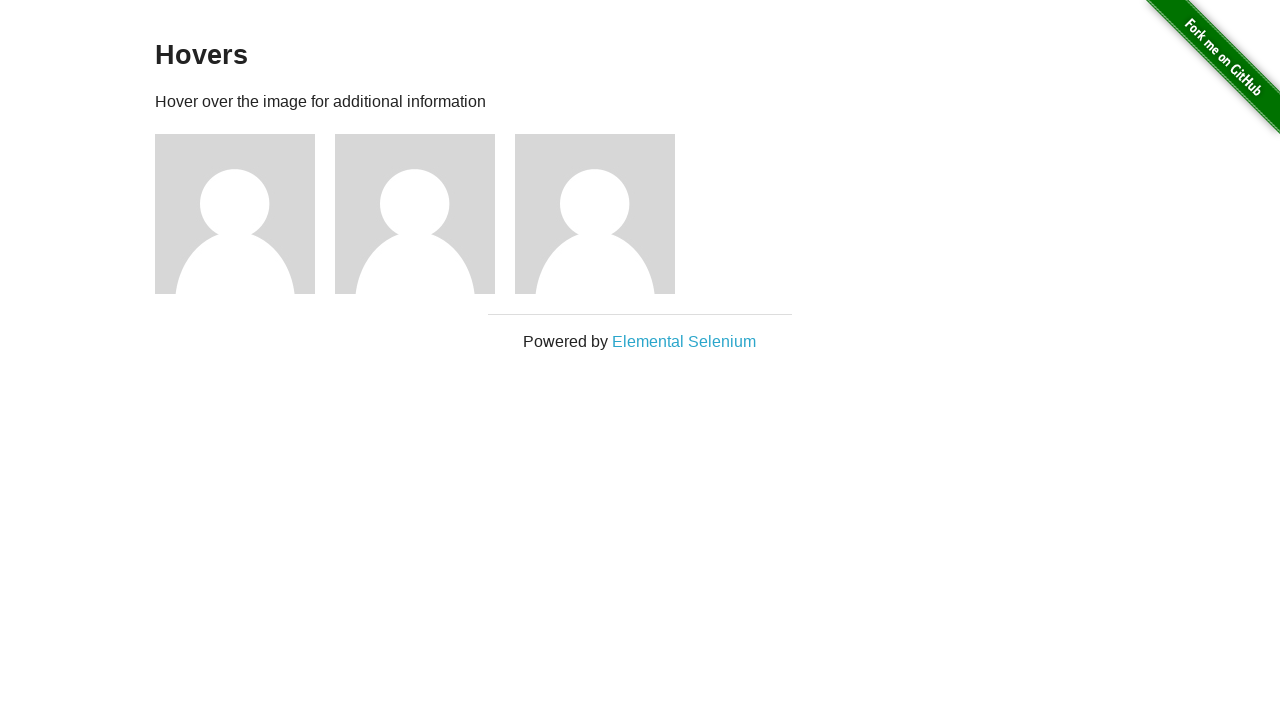

Waited for page title (h3) to load
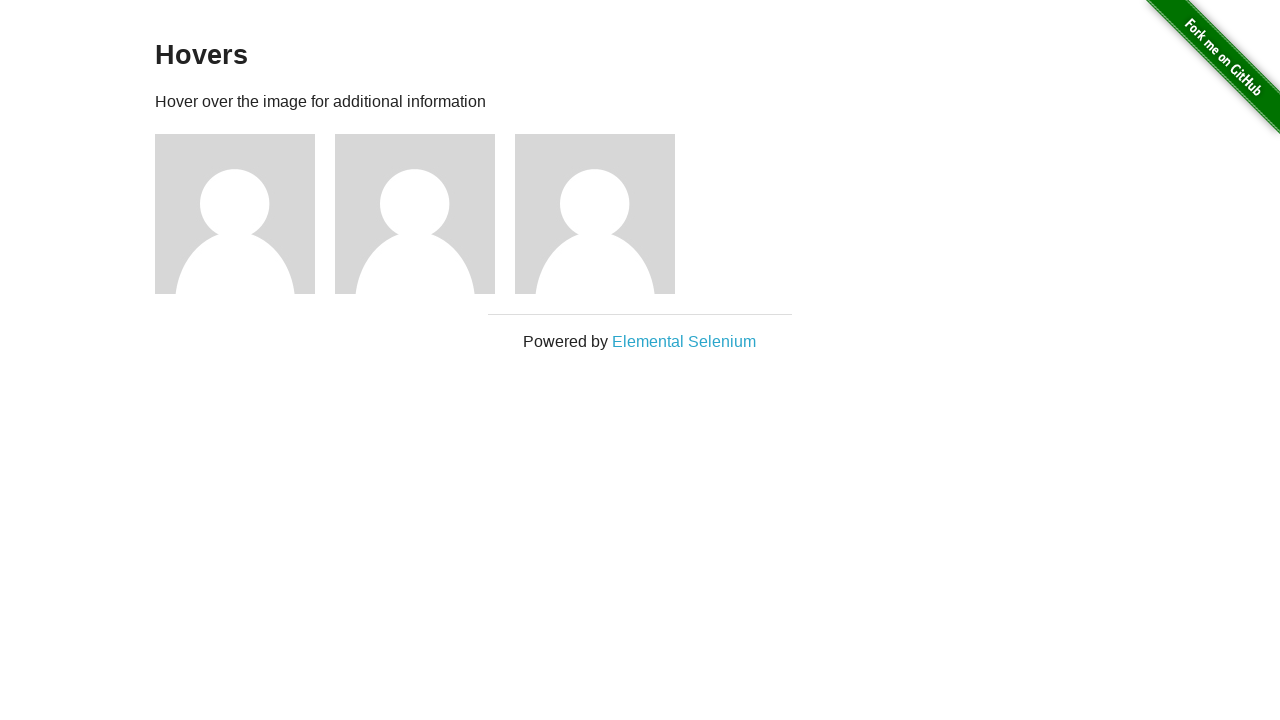

Verified page title contains 'Hovers'
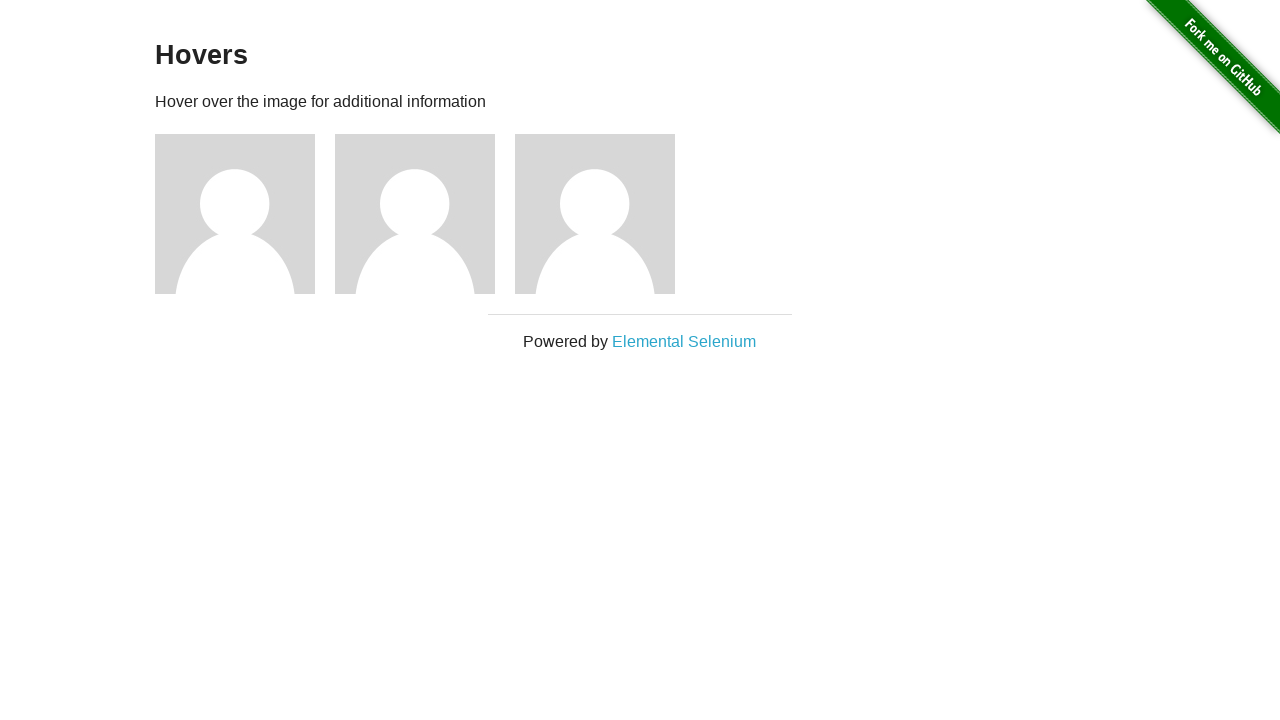

Located all user figure elements
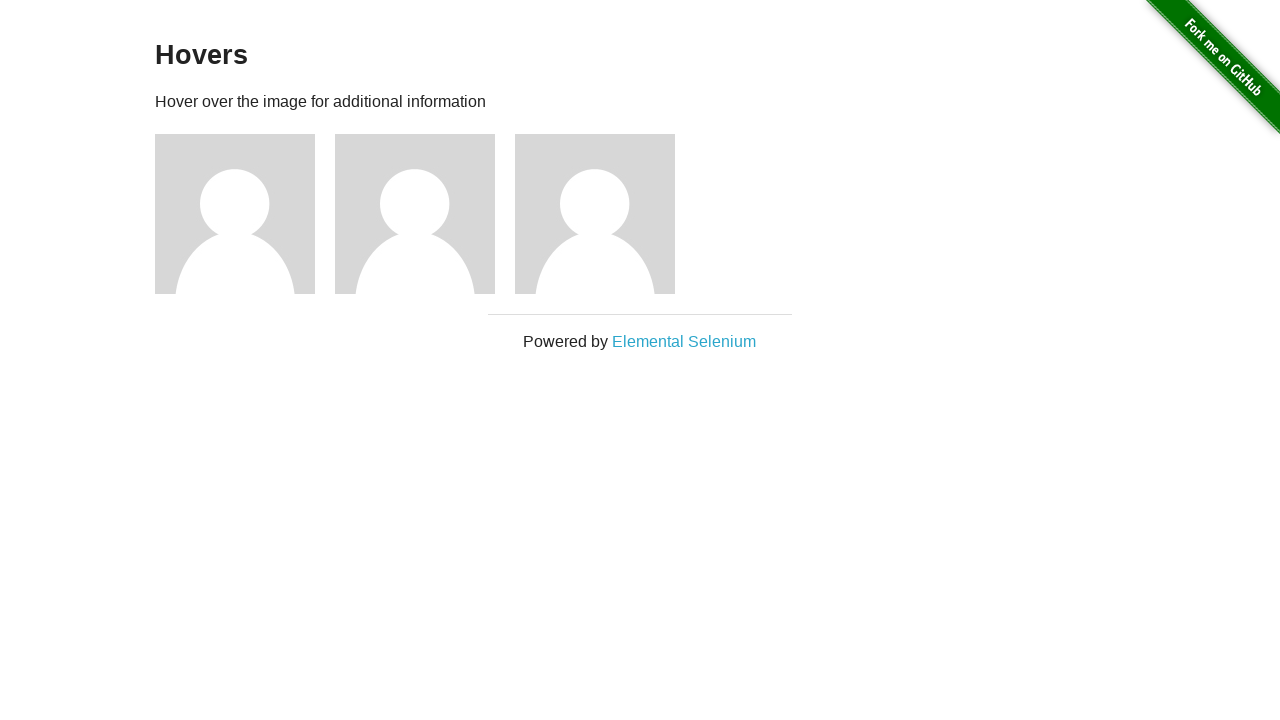

Located user1 name element
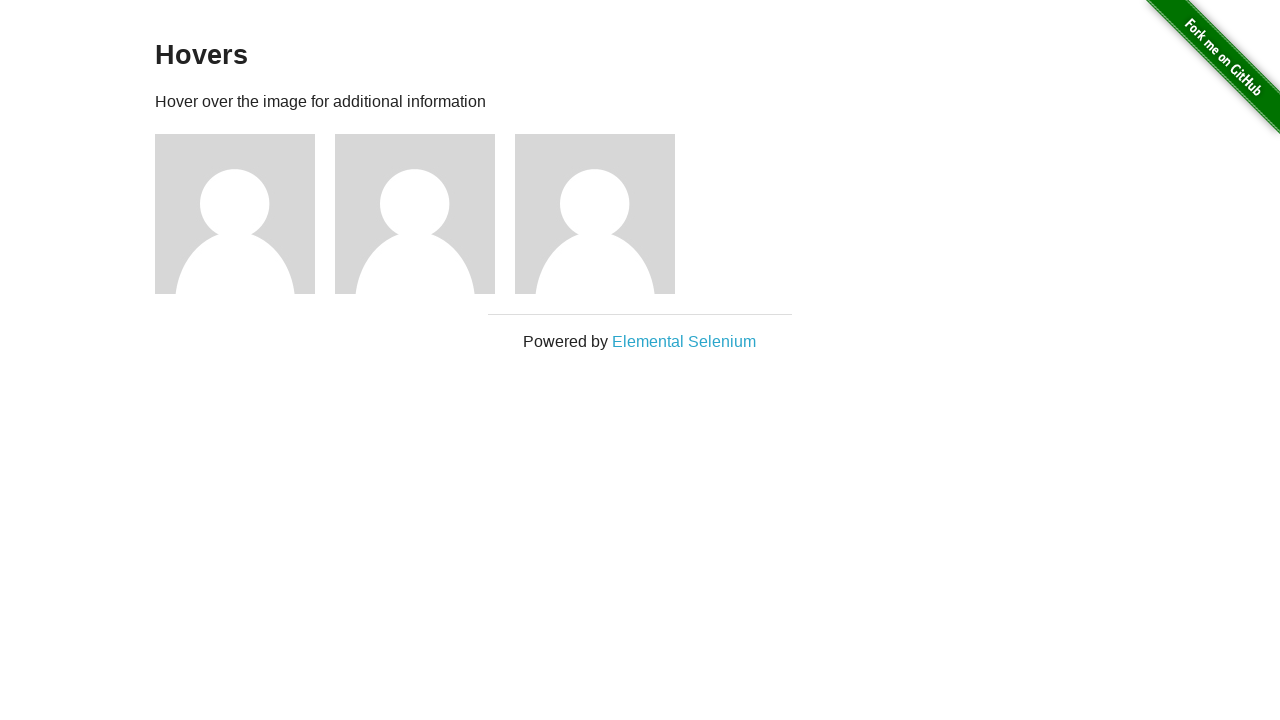

Verified user1 name is hidden
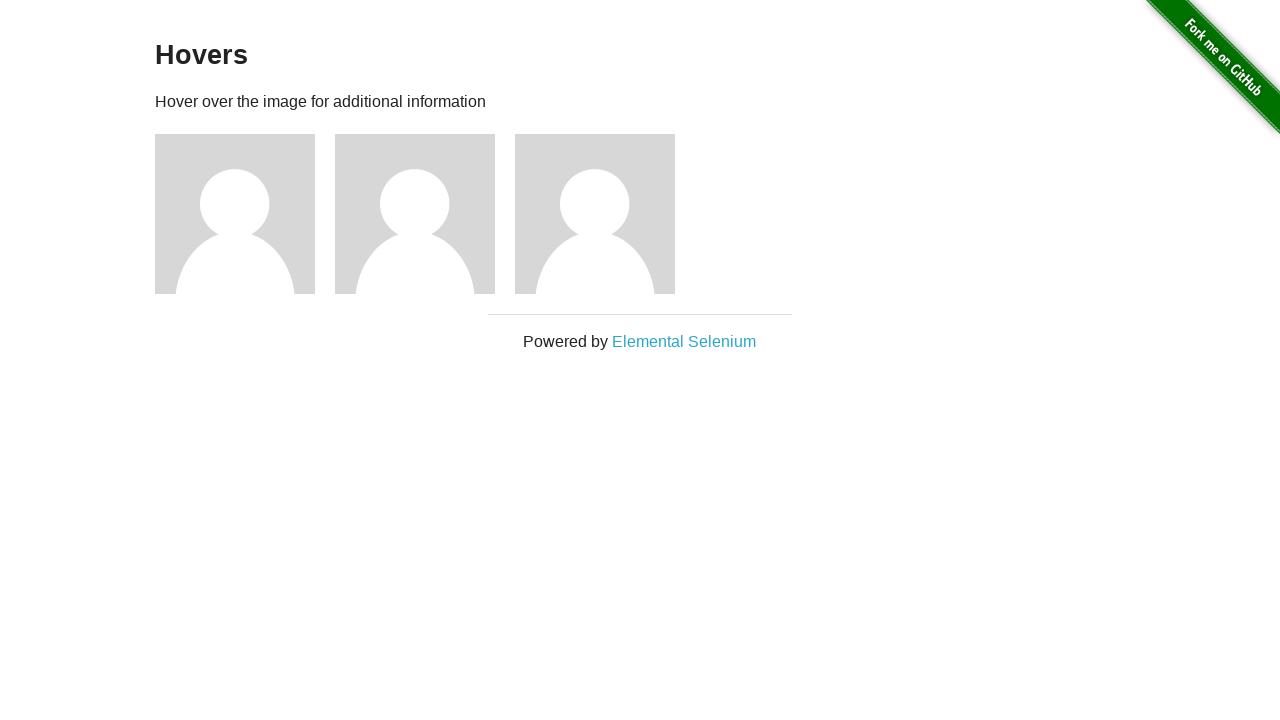

Hovered over user1 image at (235, 214) on .figure >> nth=0 >> img
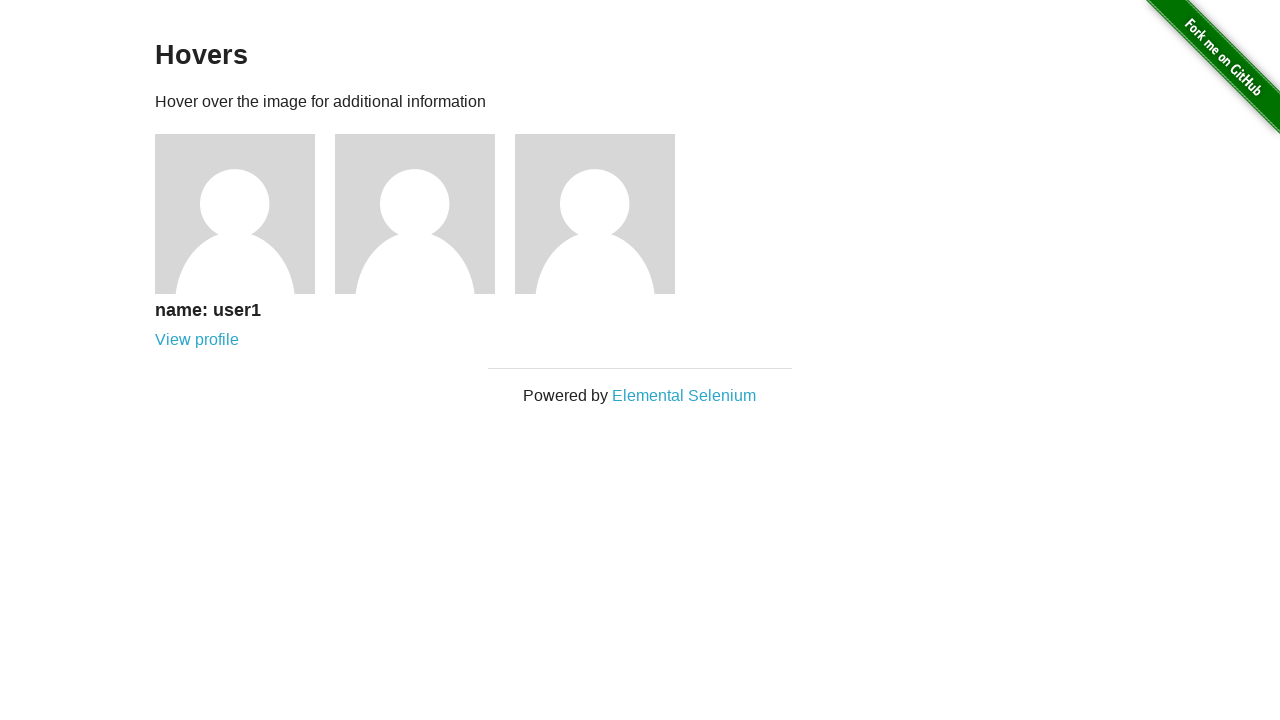

Verified user1 name is now visible after hover
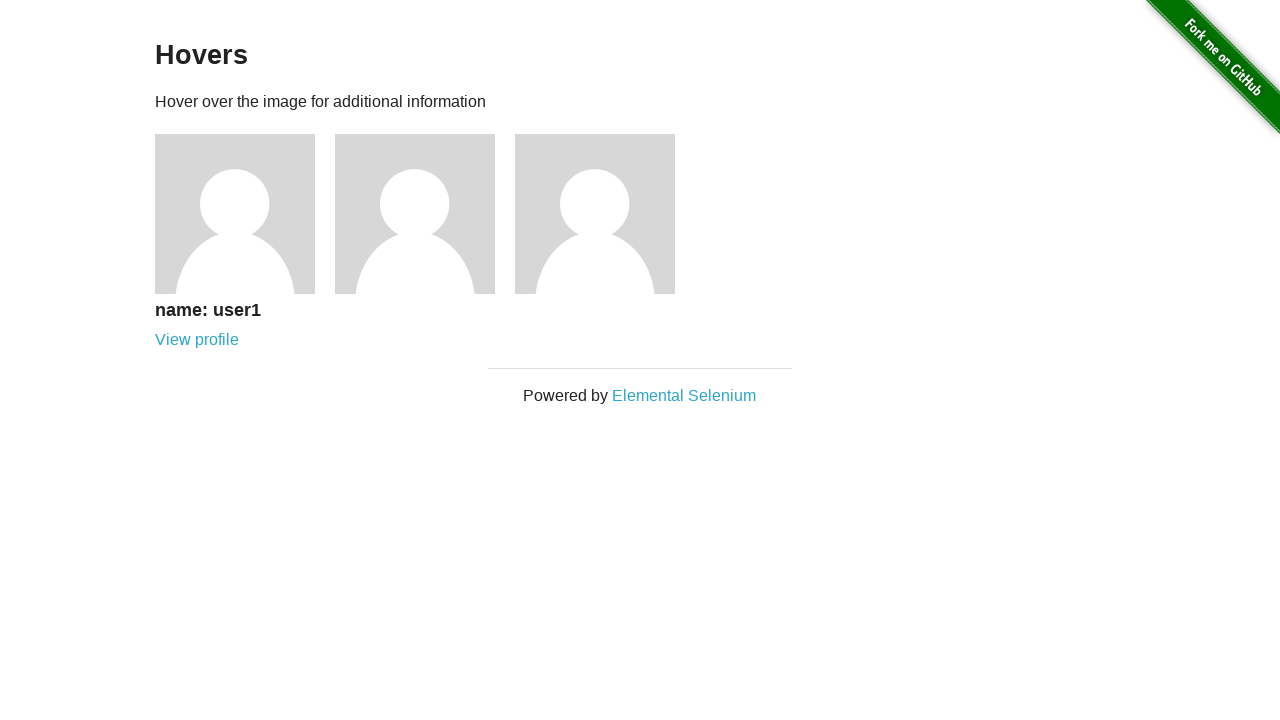

Verified user1 name text content is correct
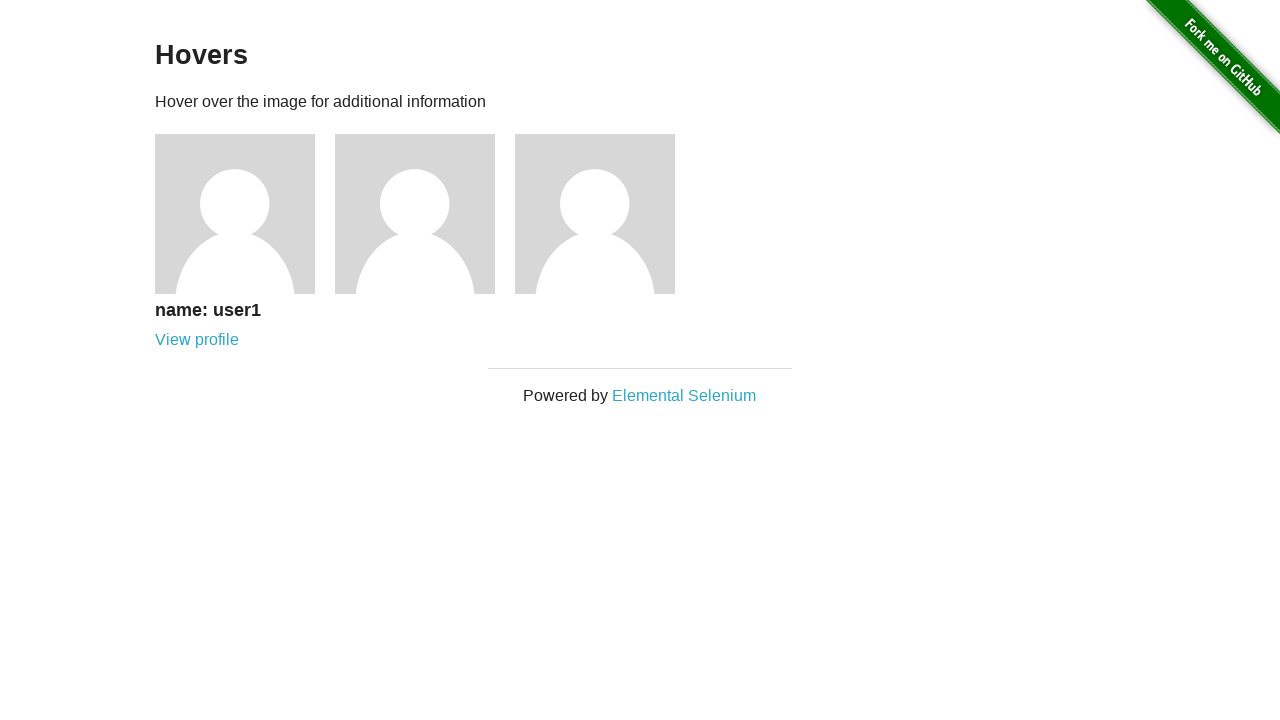

Located user2 name element
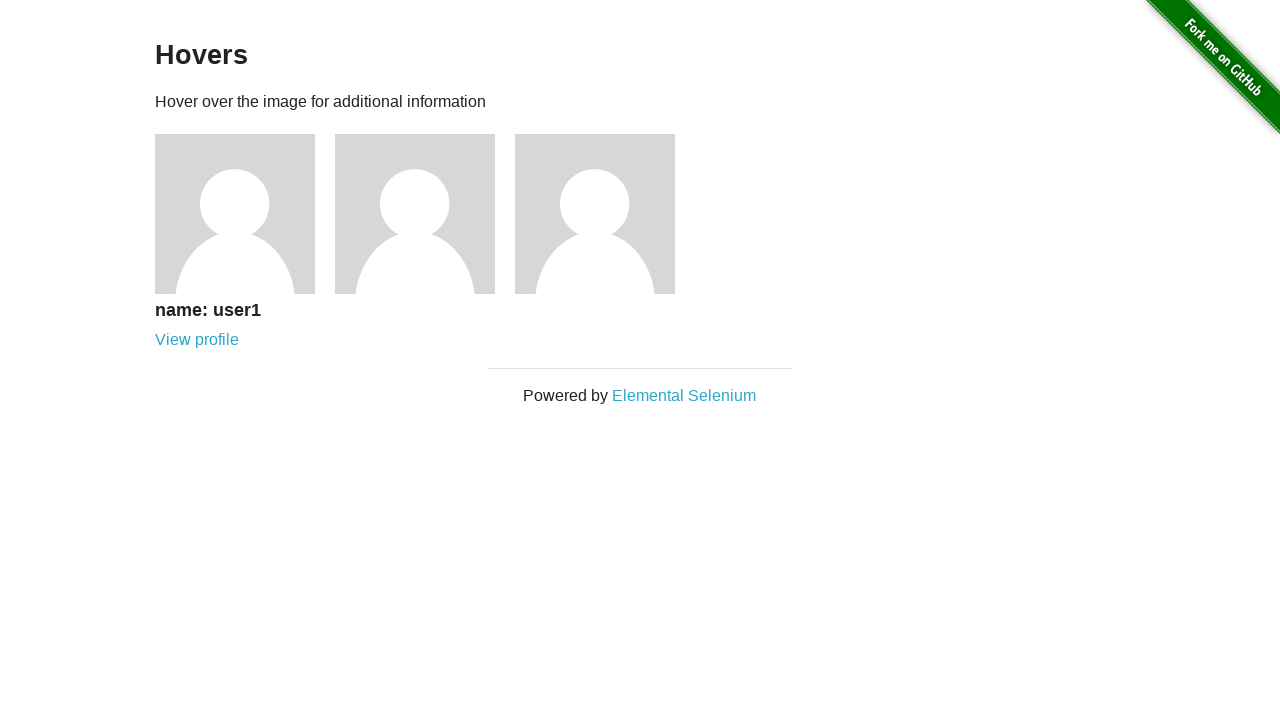

Verified user2 name is hidden
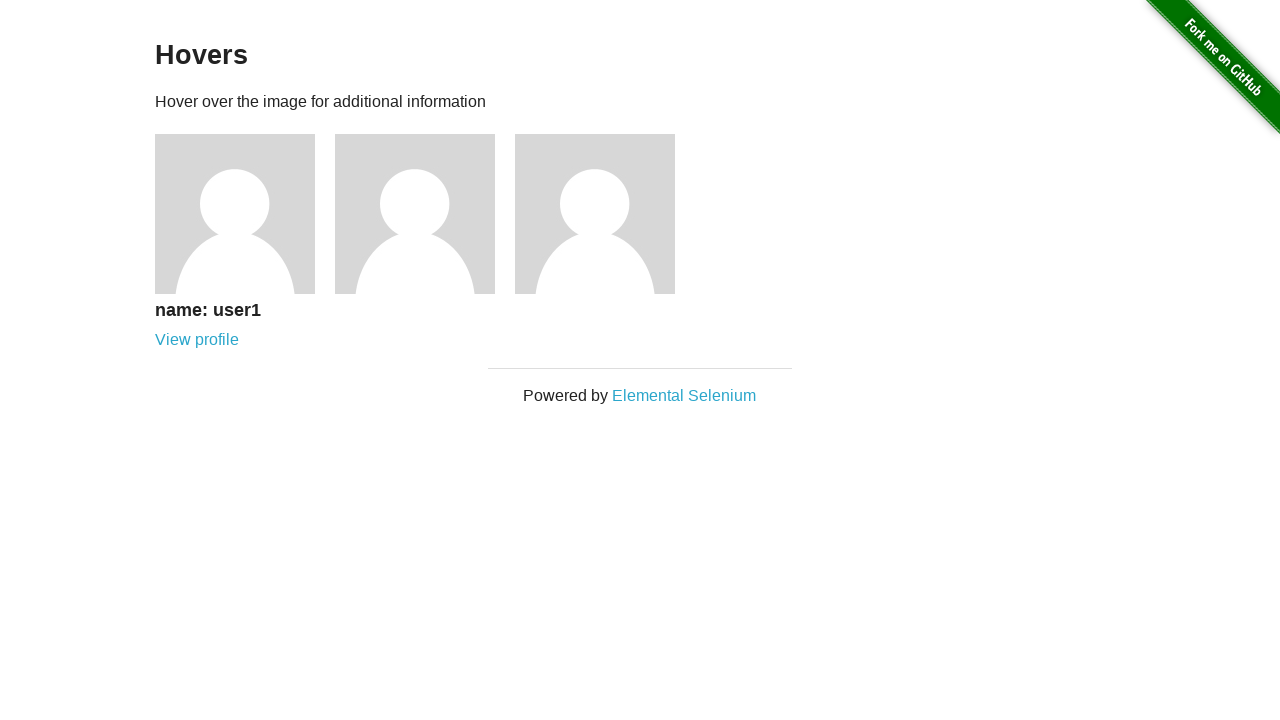

Hovered over user2 image at (415, 214) on .figure >> nth=1 >> img
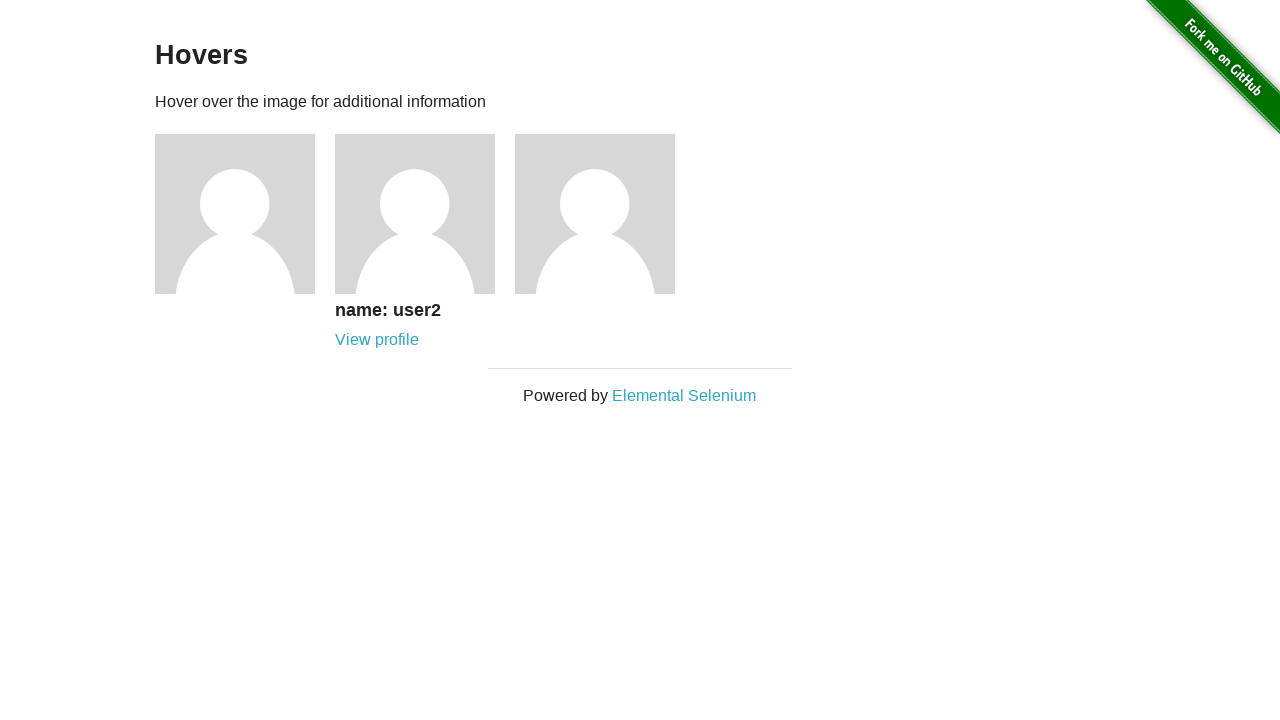

Verified user2 name is now visible after hover
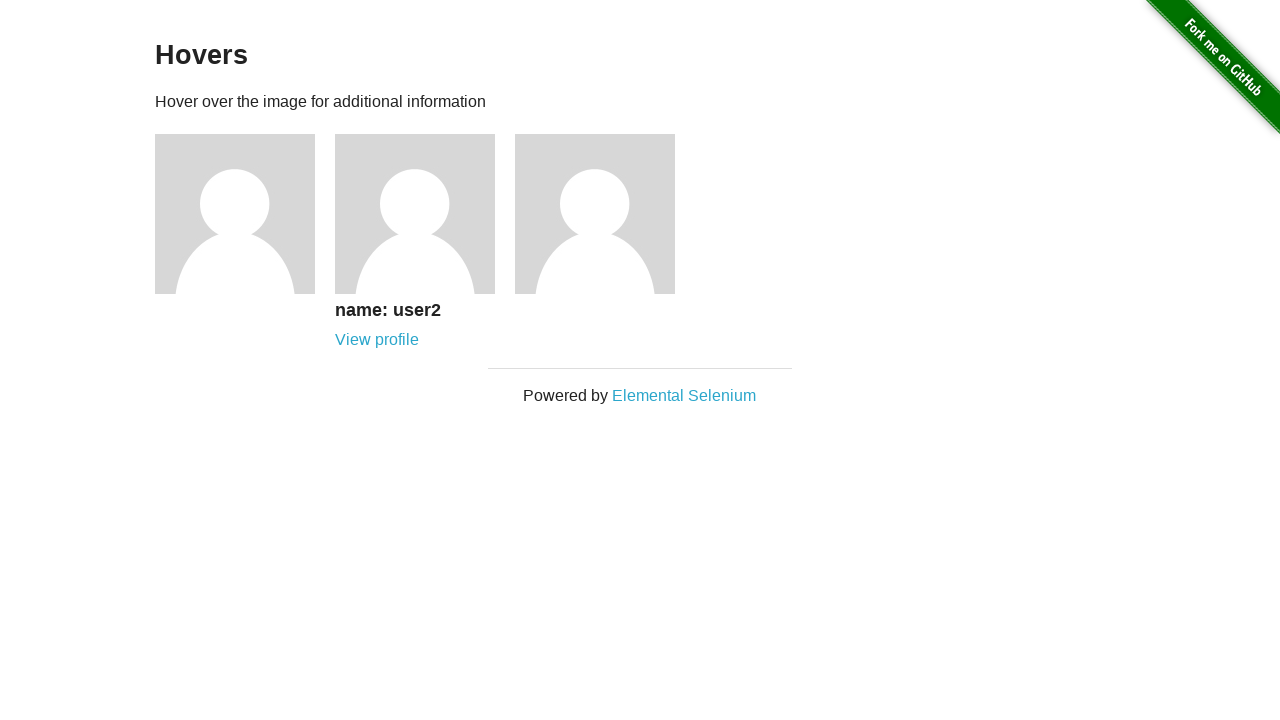

Verified user2 name text content is correct
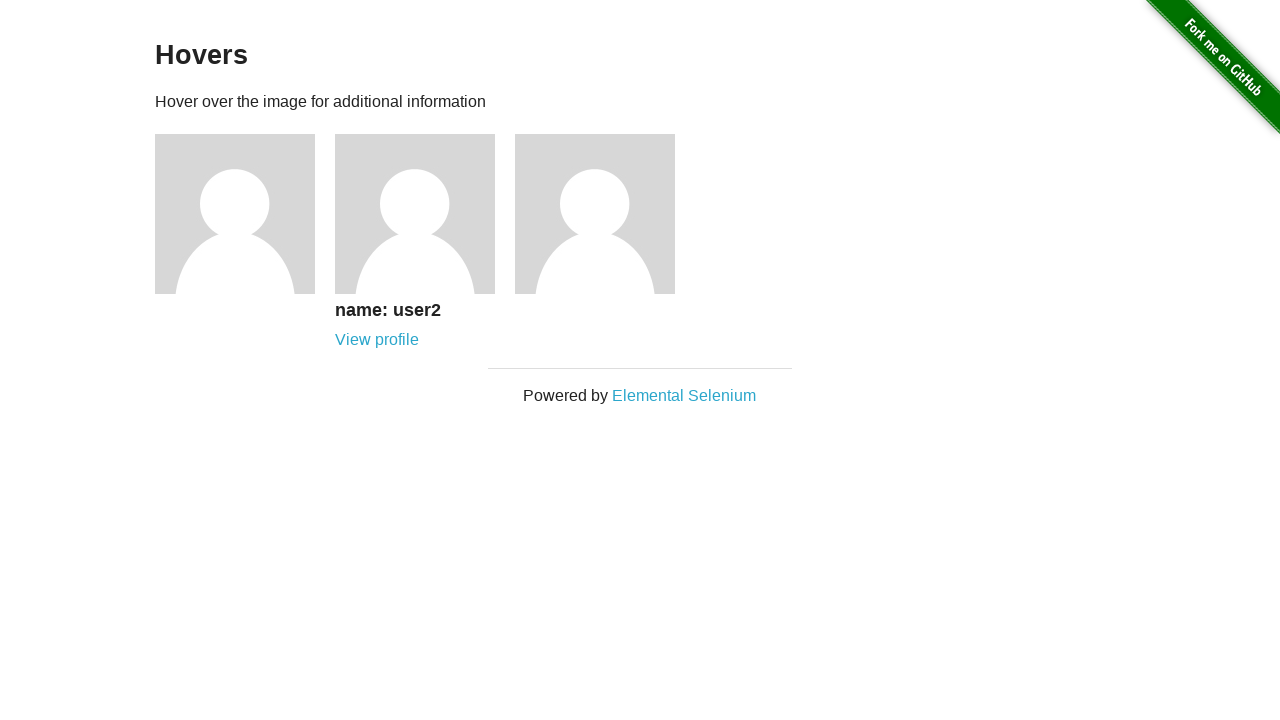

Located user3 name element
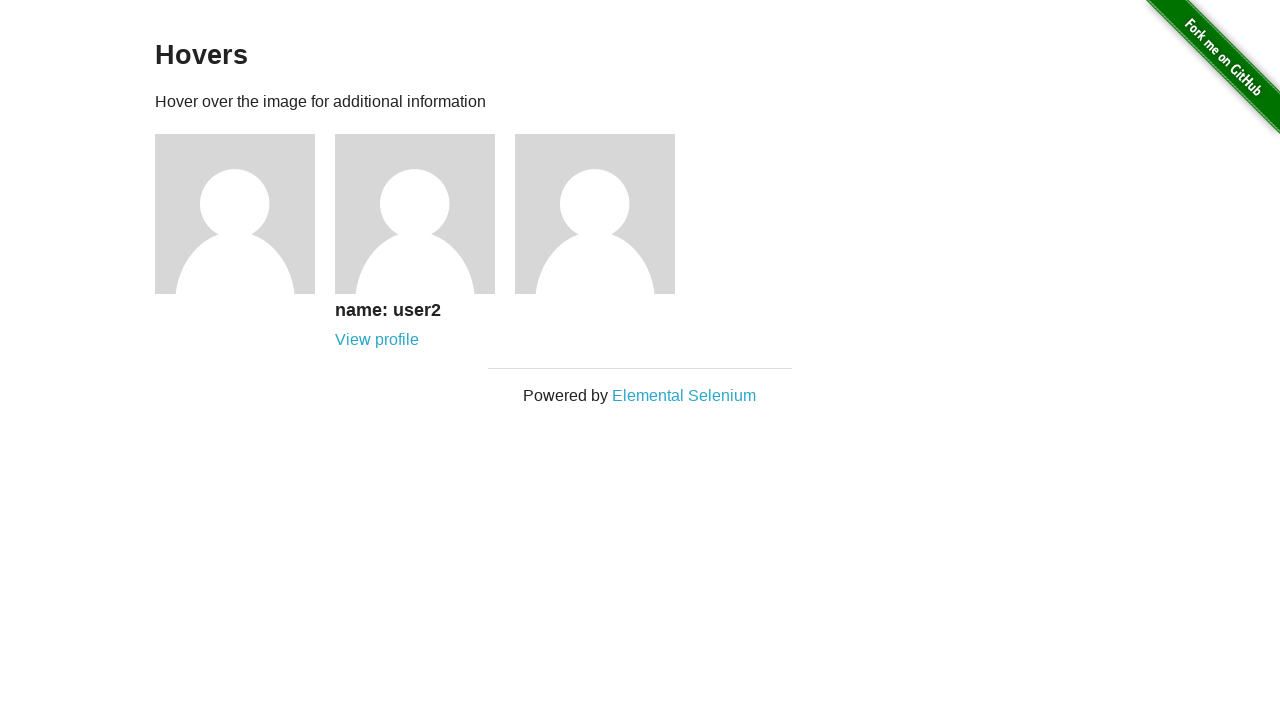

Verified user3 name is hidden
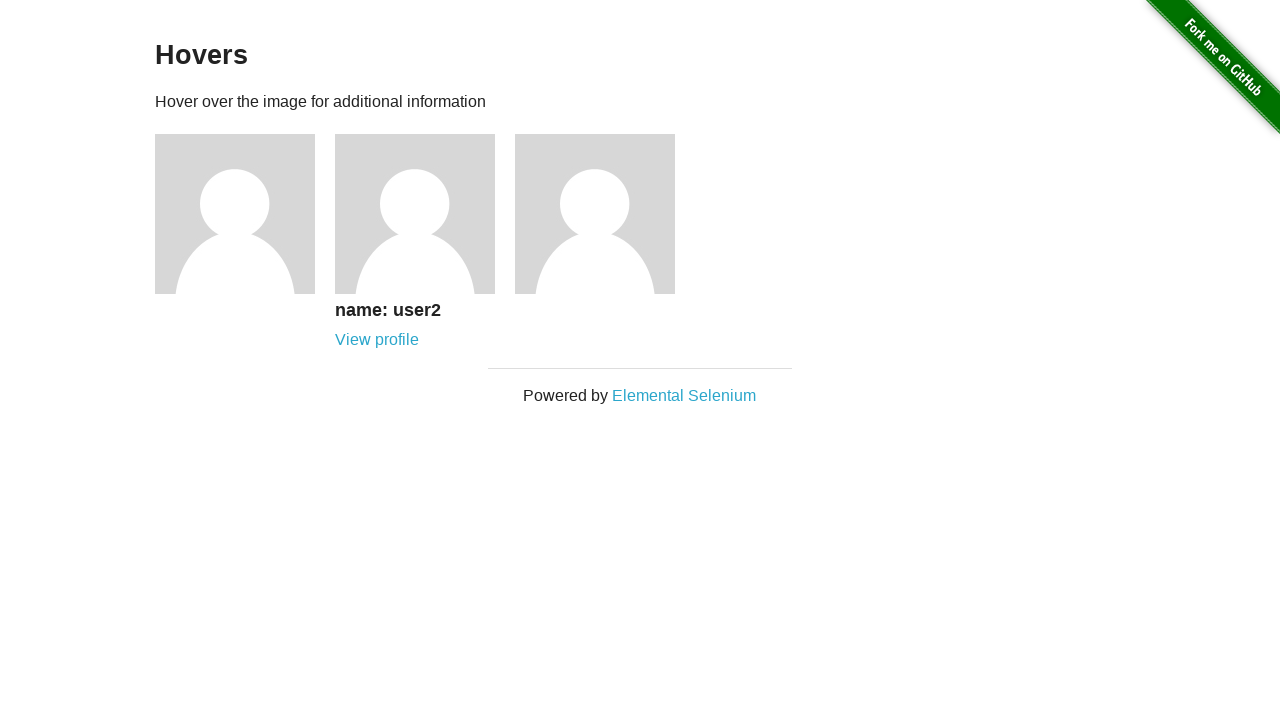

Hovered over user3 image at (595, 214) on .figure >> nth=2 >> img
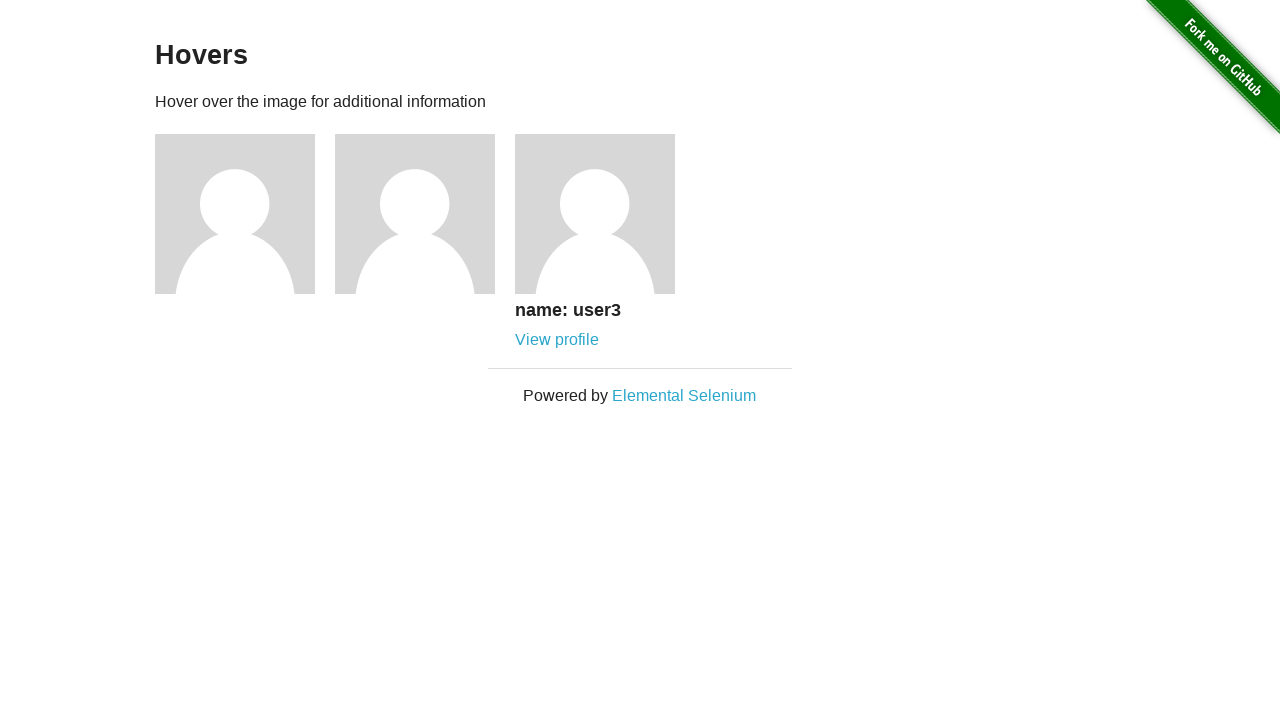

Verified user3 name is now visible after hover
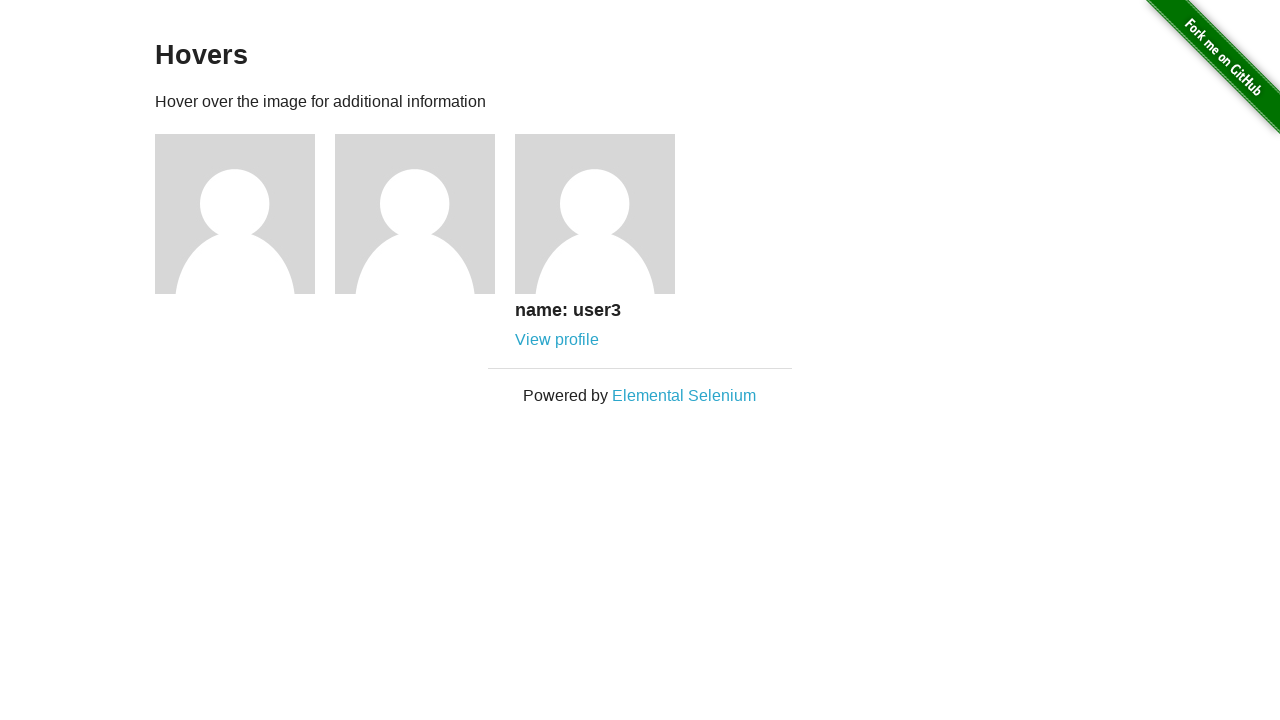

Verified user3 name text content is correct
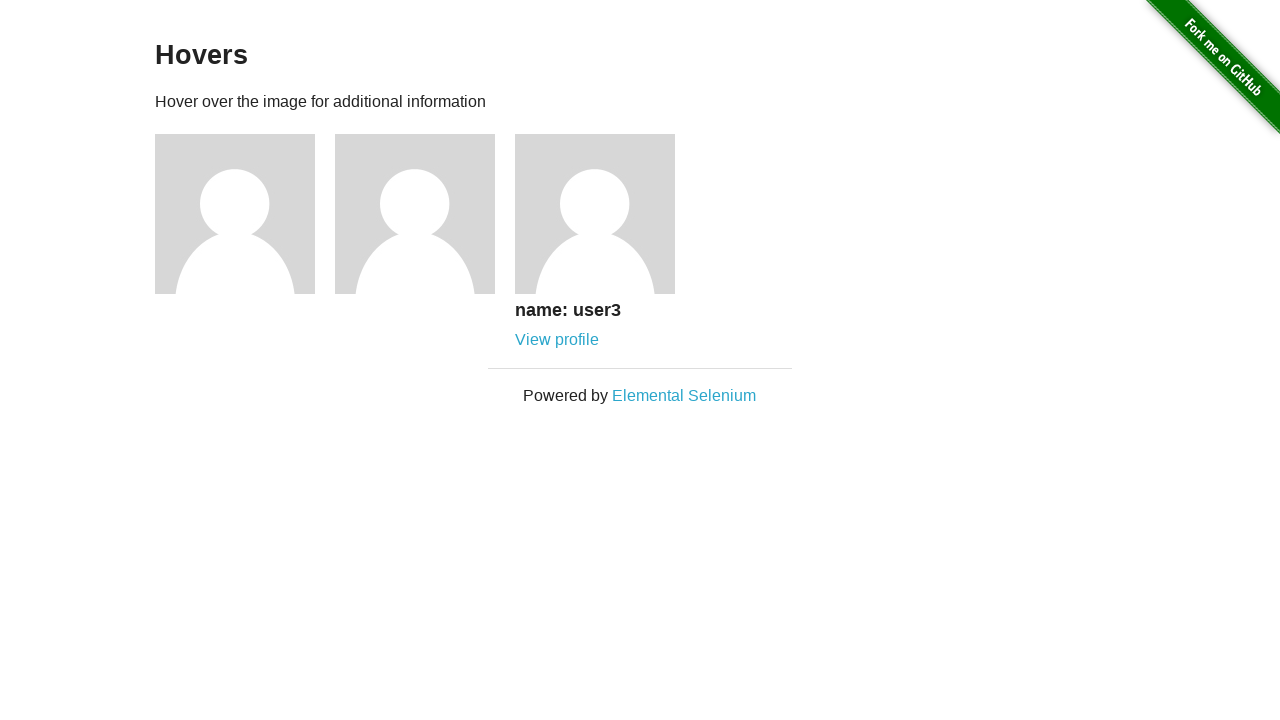

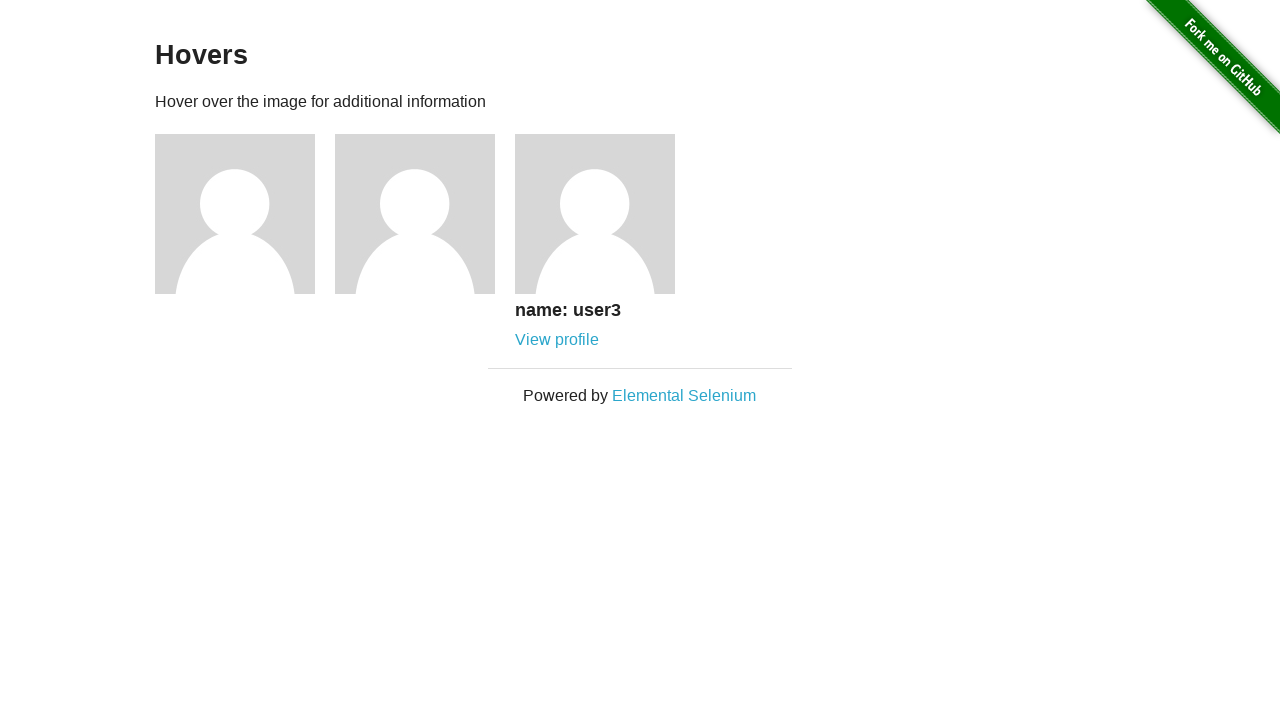